Tests JavaScript simple alert handling by clicking a button that triggers an alert and then accepting/dismissing the alert dialog.

Starting URL: https://selenium08.blogspot.com/2019/07/alert-test.html

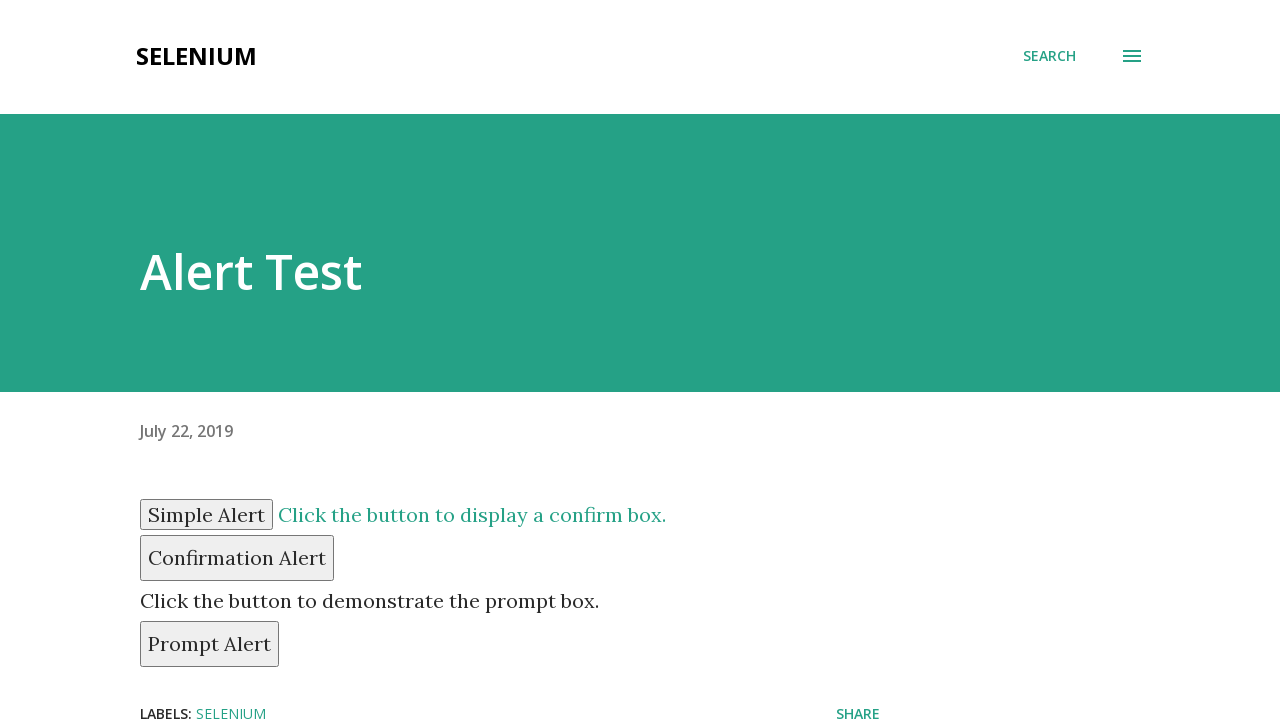

Clicked Simple Alert button at (206, 514) on [id='simple']
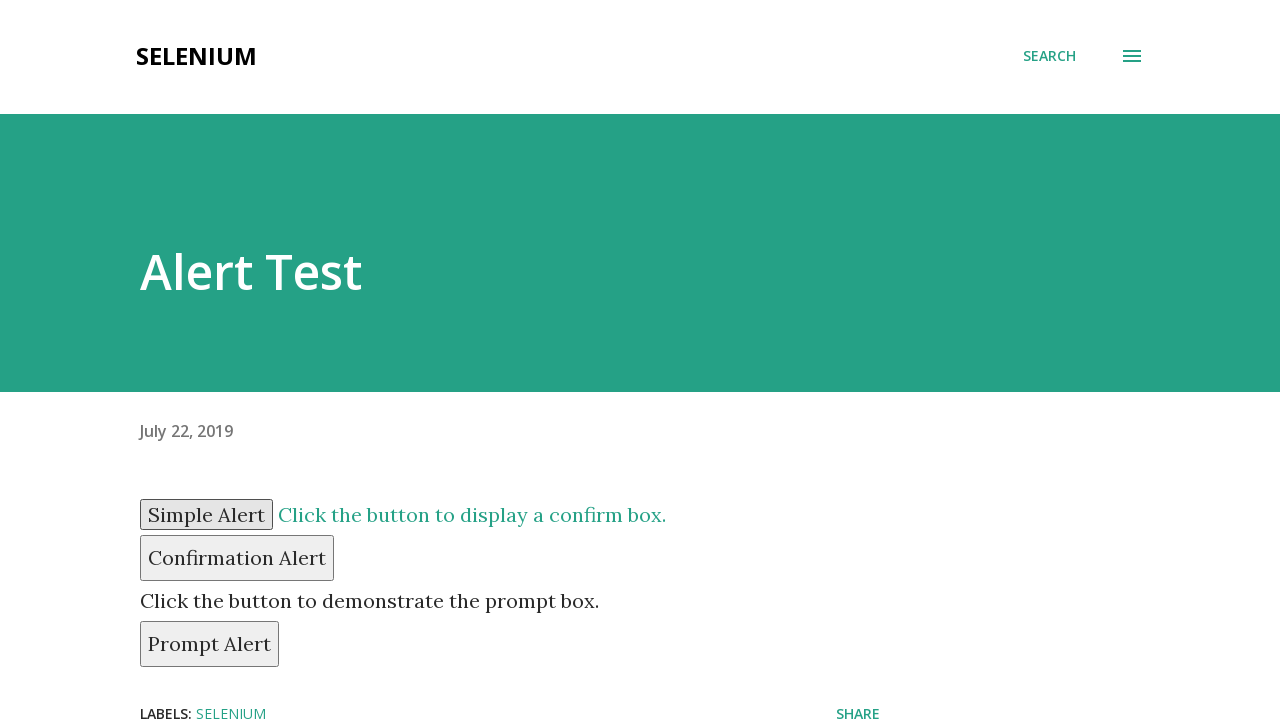

Set up dialog handler to accept alerts
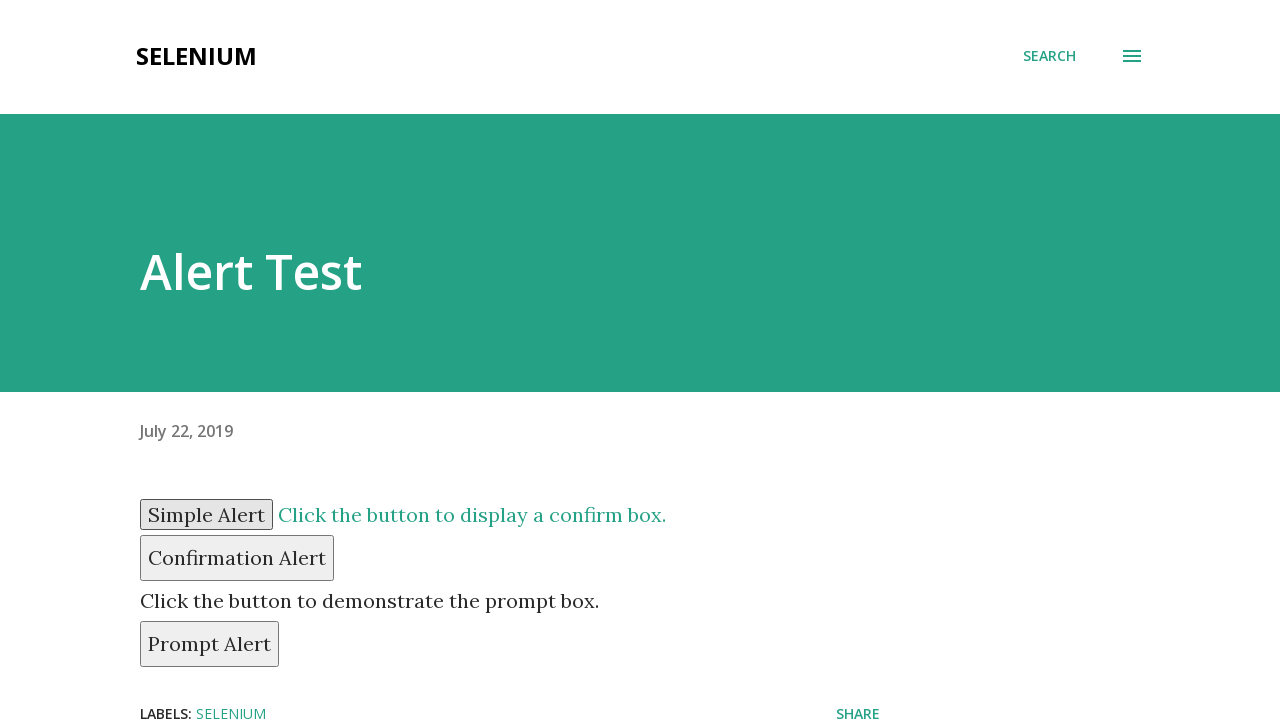

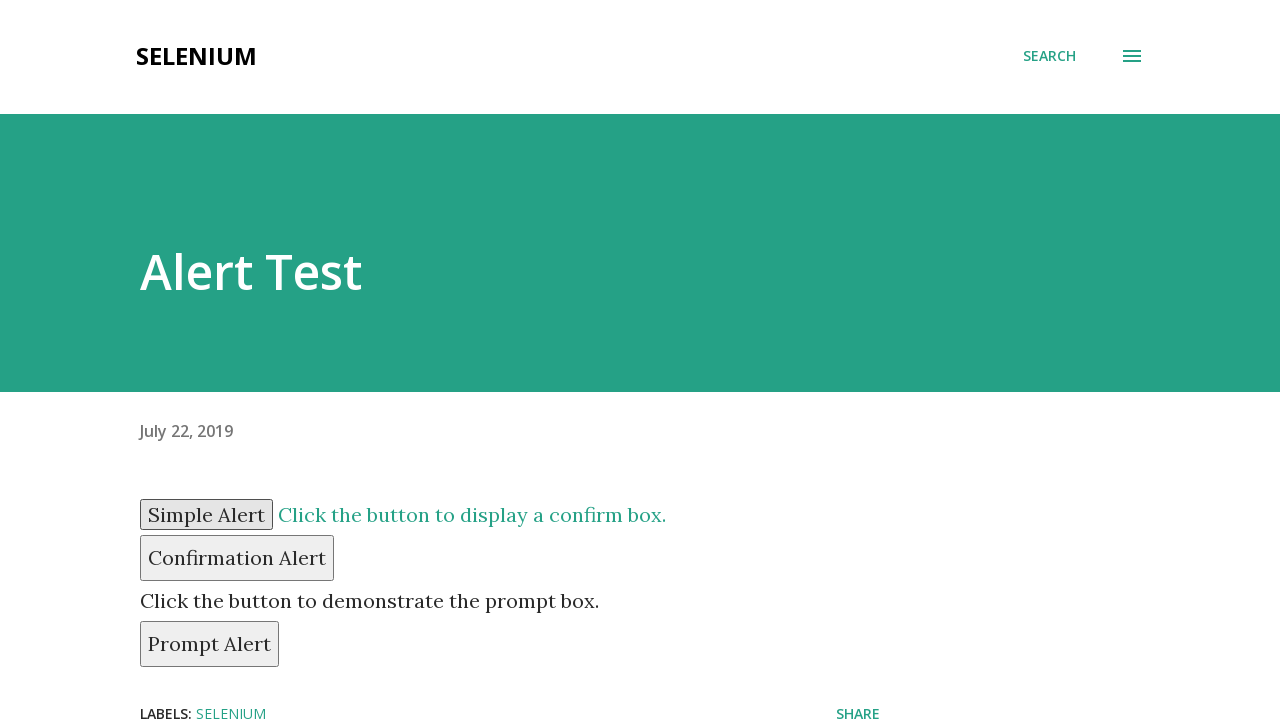